Tests tab selection functionality

Starting URL: https://ultimateqa.com/simple-html-elements-for-automation/

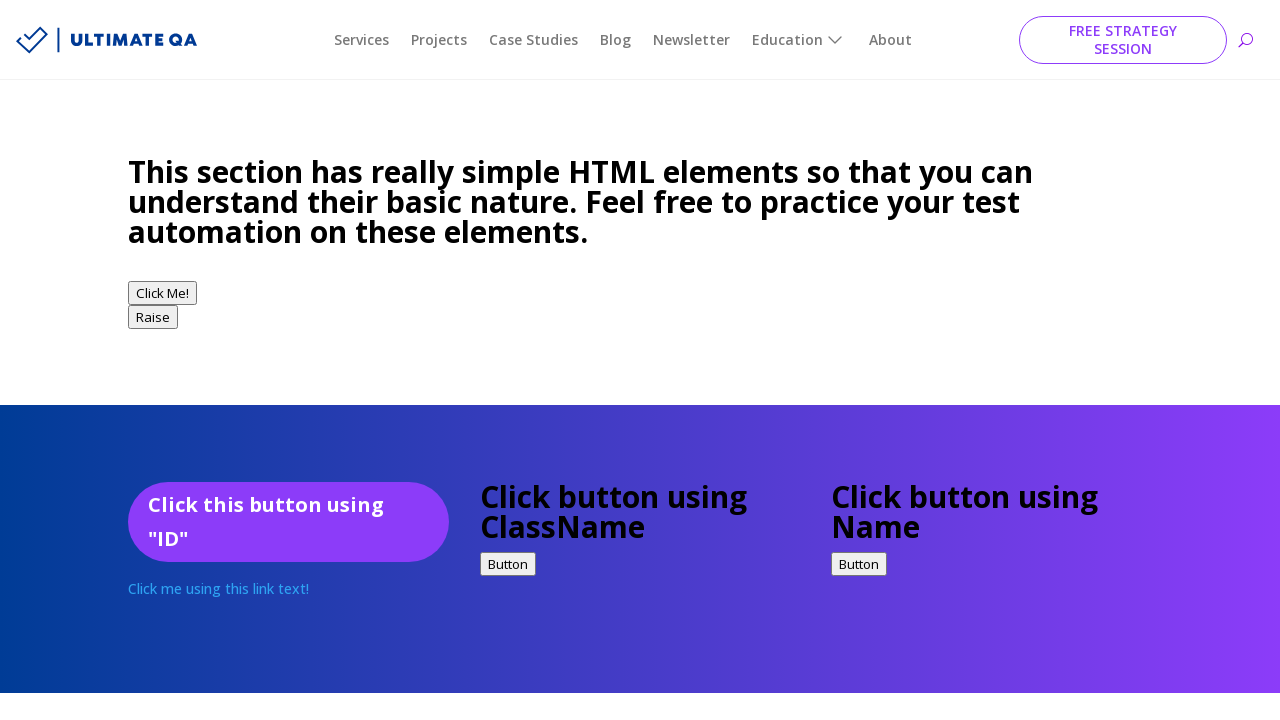

Scrolled to Tab 1 element into view
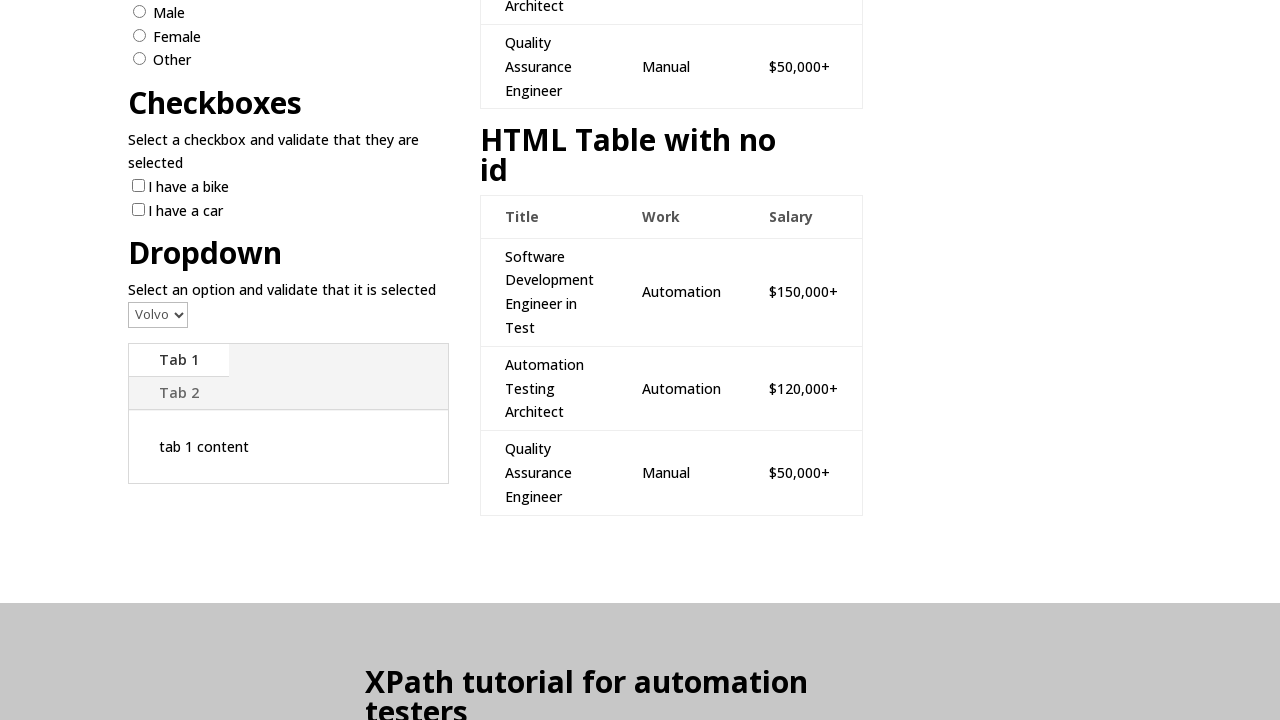

Clicked on Tab 2 at (179, 393) on xpath=//a[@href='#' and contains(text(),'Tab 2')]
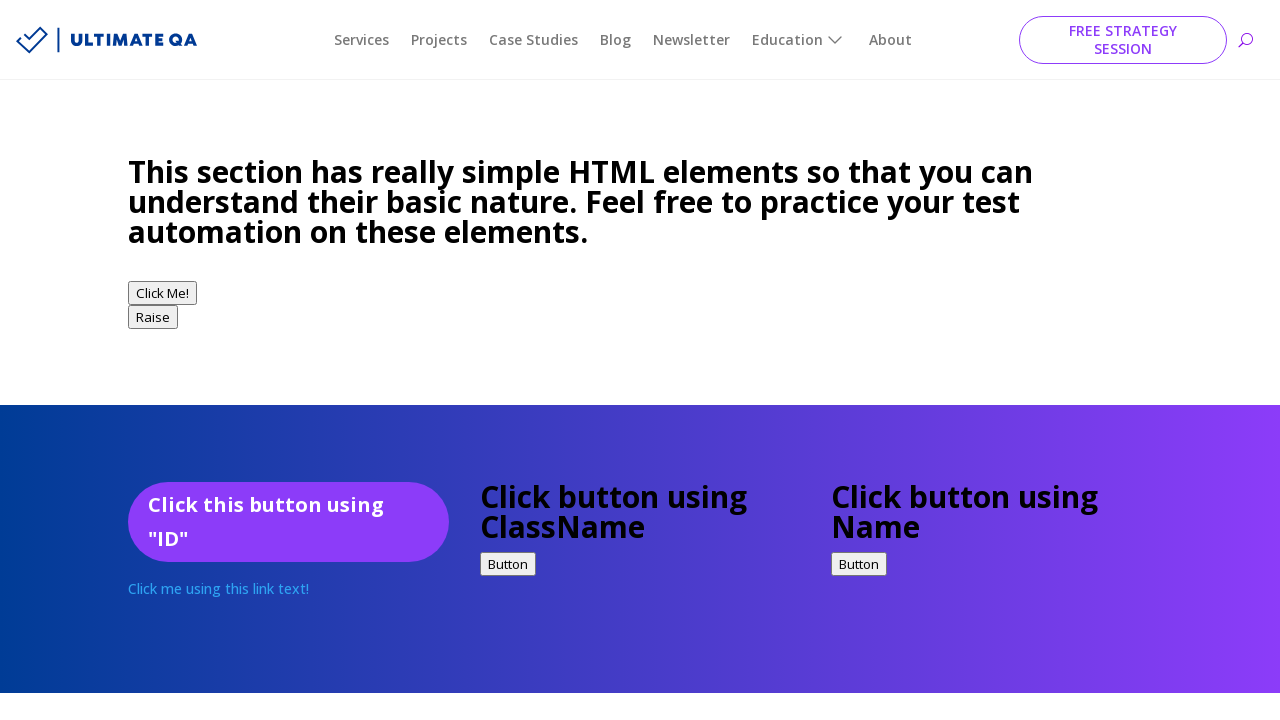

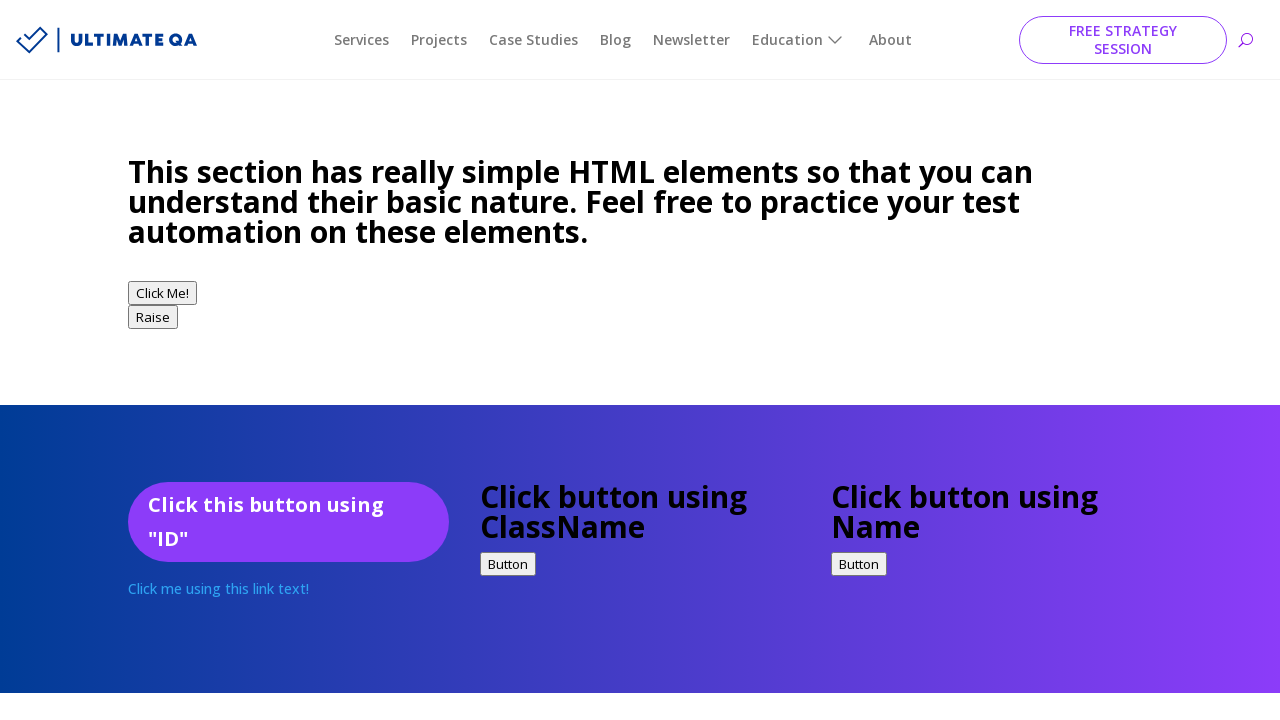